Tests handling of JavaScript confirmation alerts by clicking a button that triggers a JS confirm dialog and accepting it

Starting URL: https://the-internet.herokuapp.com/javascript_alerts

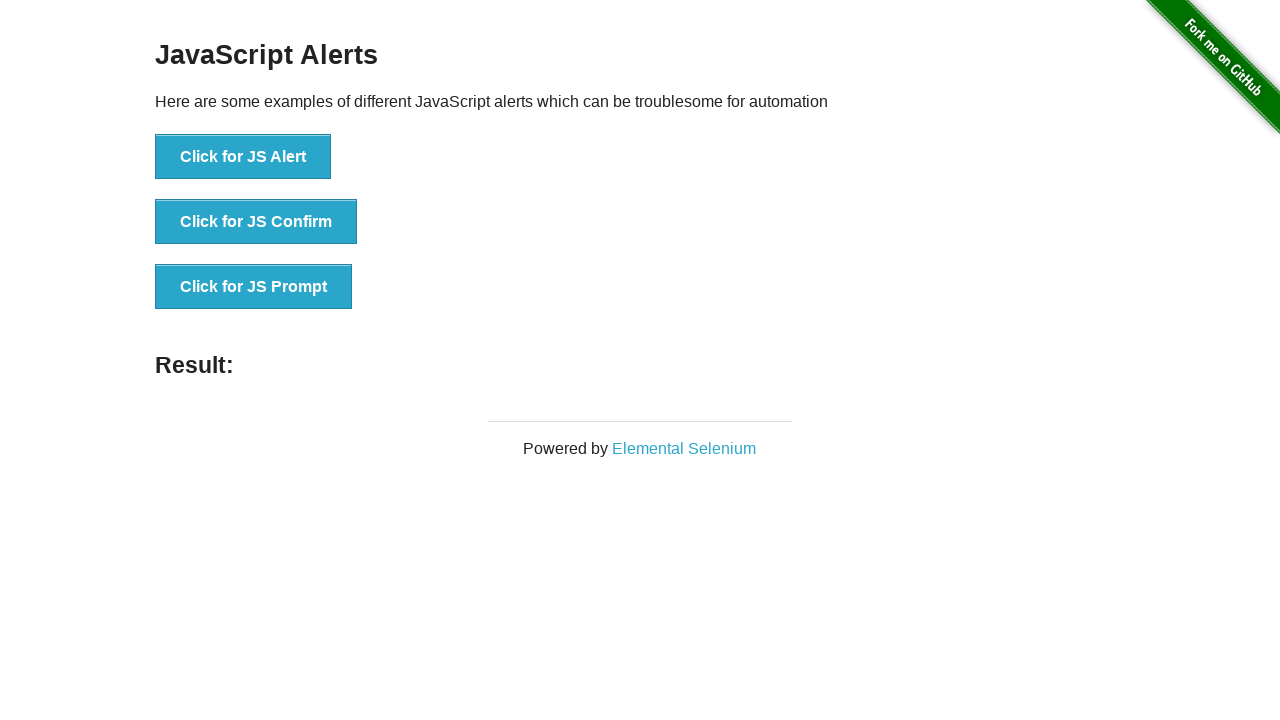

Clicked button to trigger JS Confirm alert at (256, 222) on xpath=//button[normalize-space()='Click for JS Confirm']
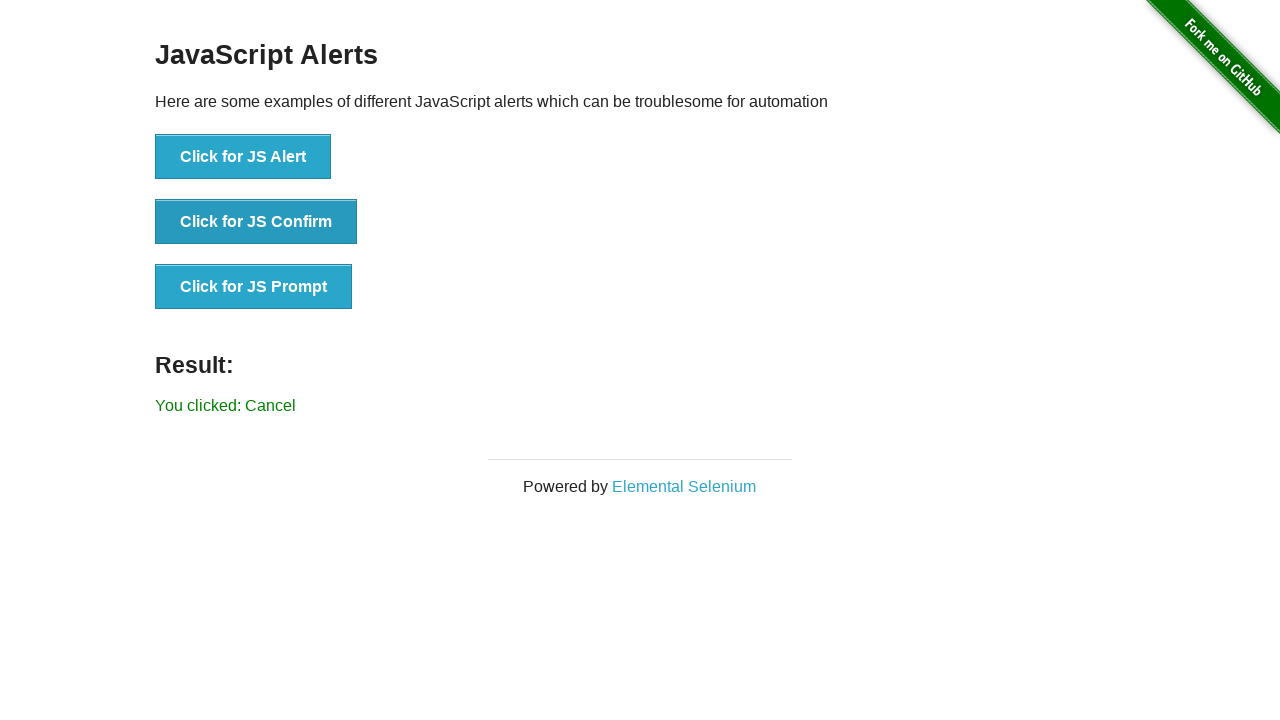

Set up dialog handler to accept confirmation
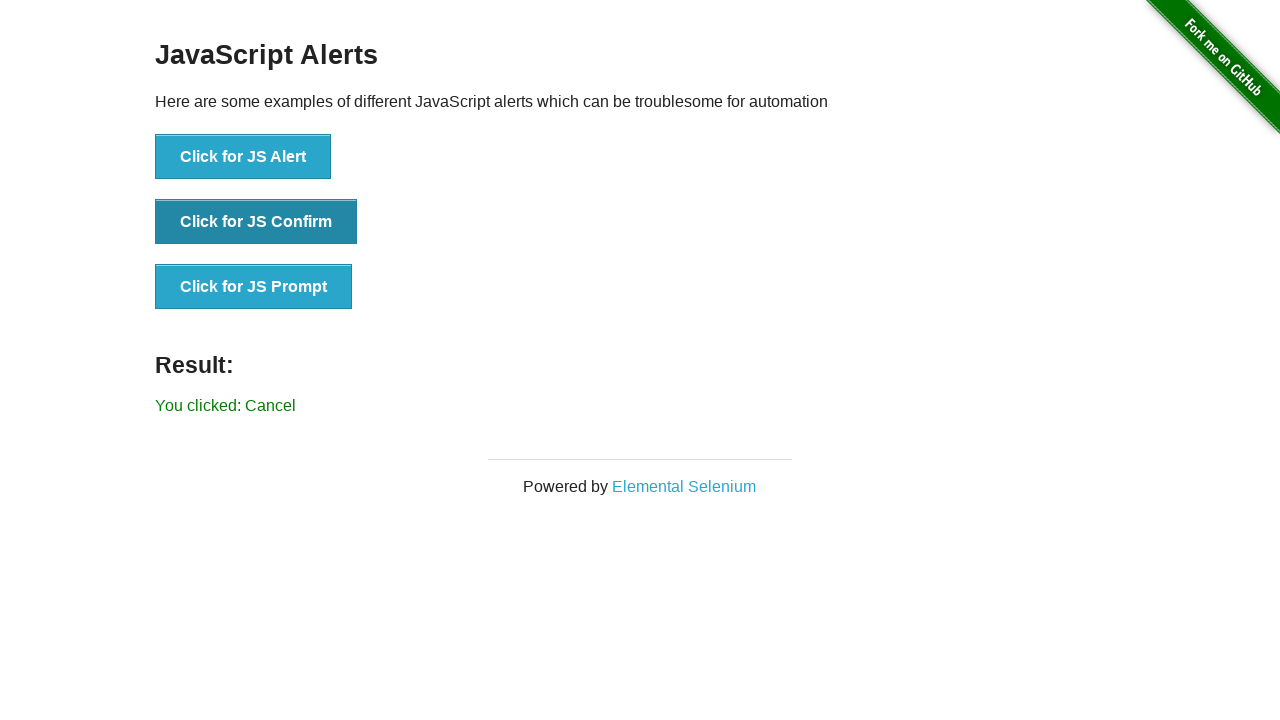

Clicked button again to trigger JS Confirm dialog and accepted it at (256, 222) on xpath=//button[normalize-space()='Click for JS Confirm']
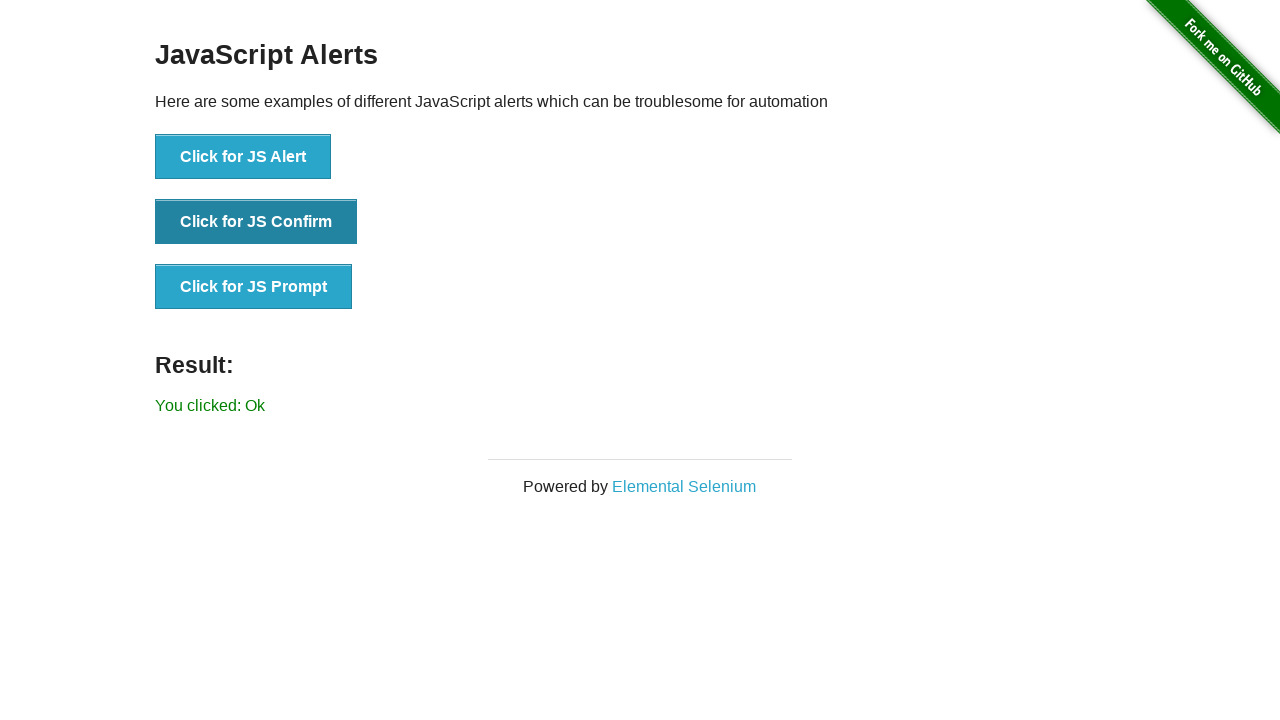

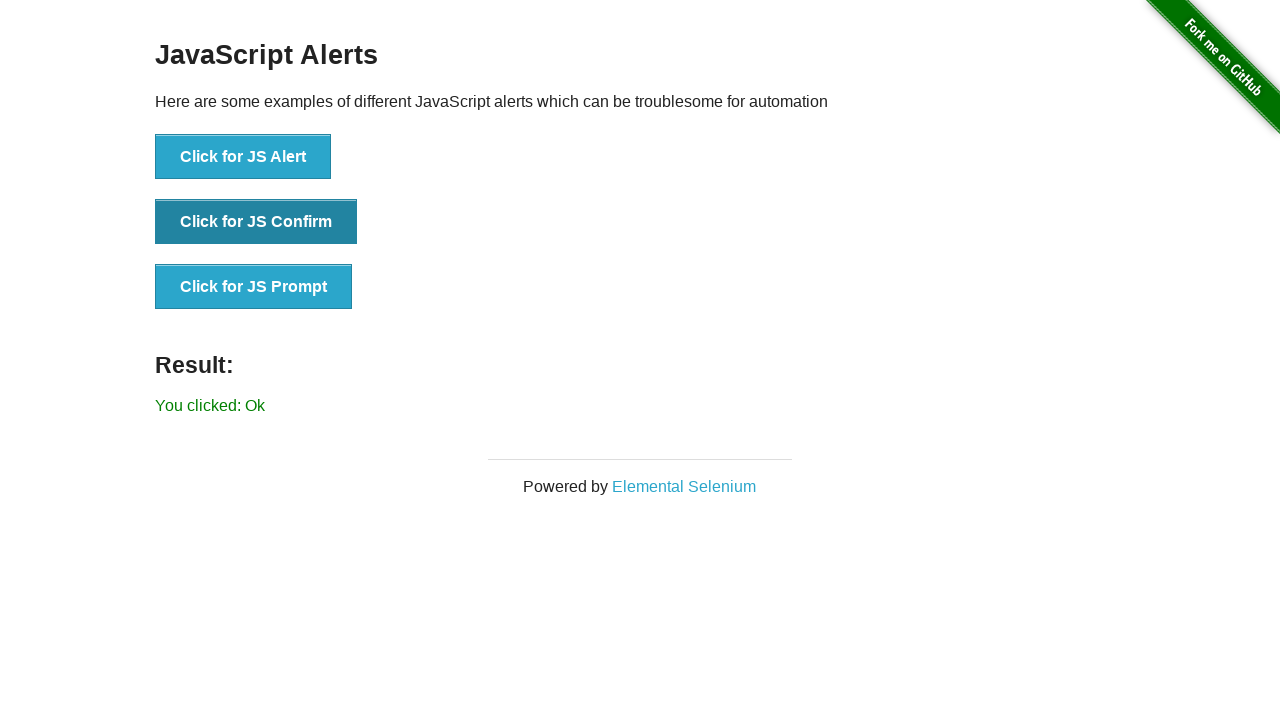